Tests explicit wait by clicking Start and waiting for "Hello World!" text to become visible

Starting URL: http://the-internet.herokuapp.com/dynamic_loading/2

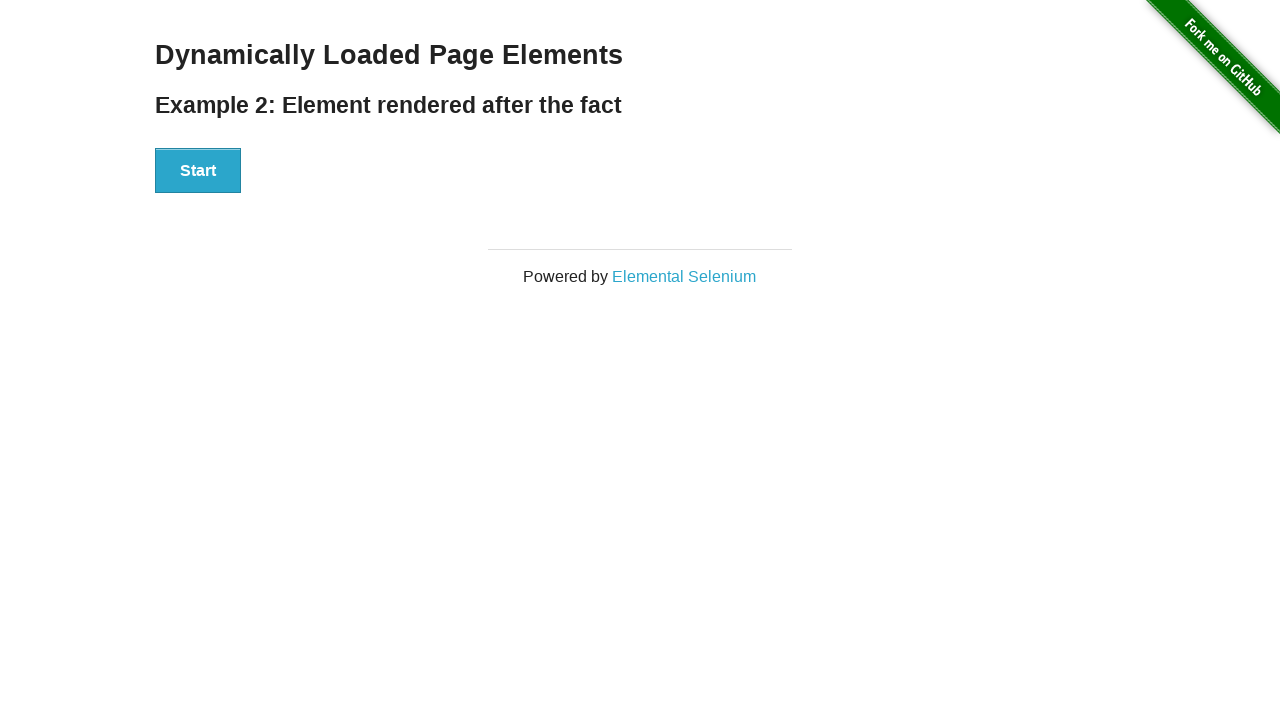

Clicked Start button to initiate dynamic loading at (198, 171) on xpath=//button[text()='Start']
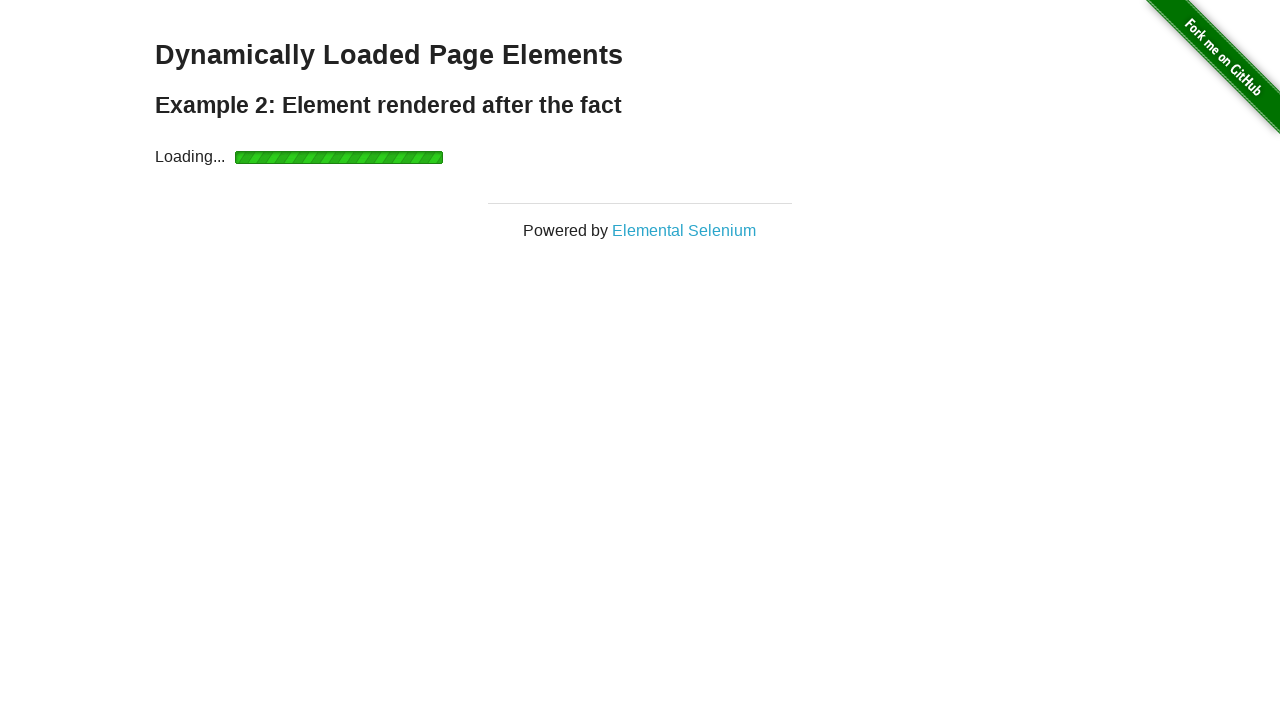

Waited for 'Hello World!' text to become visible
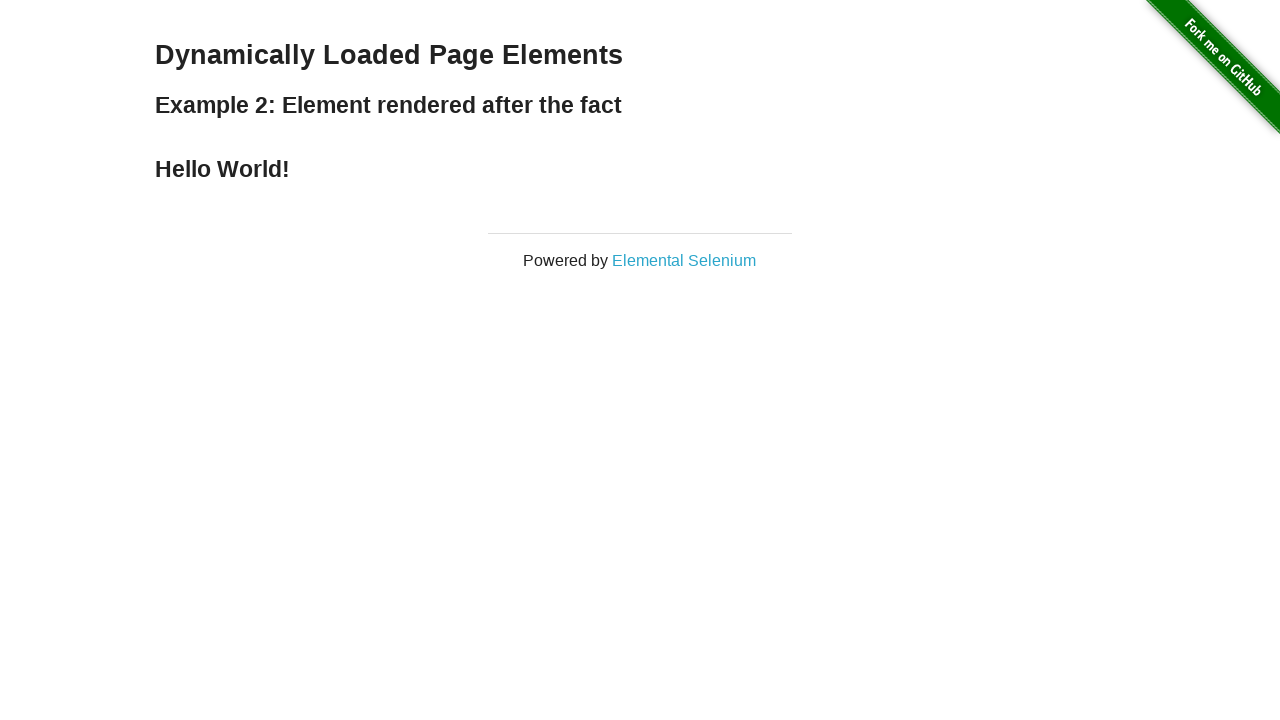

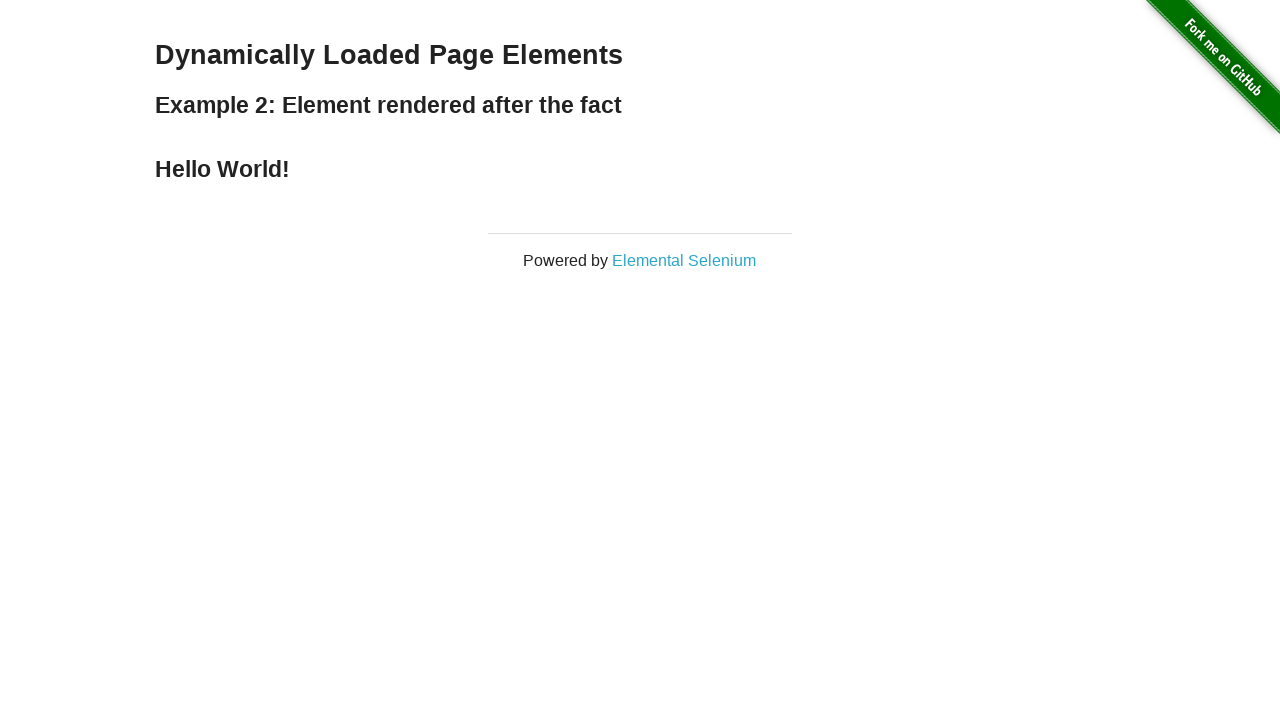